Solves a mathematical problem displayed on the page, enters the answer, checks required checkboxes, and submits the form

Starting URL: http://suninjuly.github.io/math.html

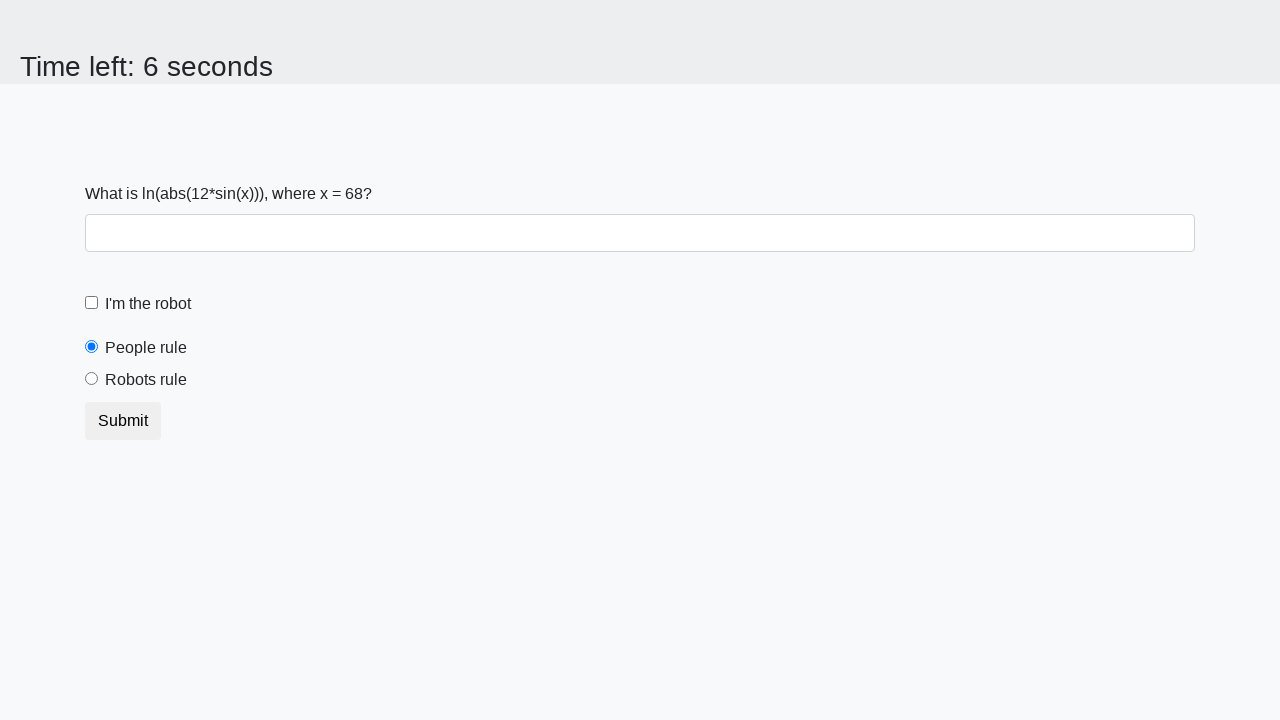

Retrieved the mathematical value from #input_value element
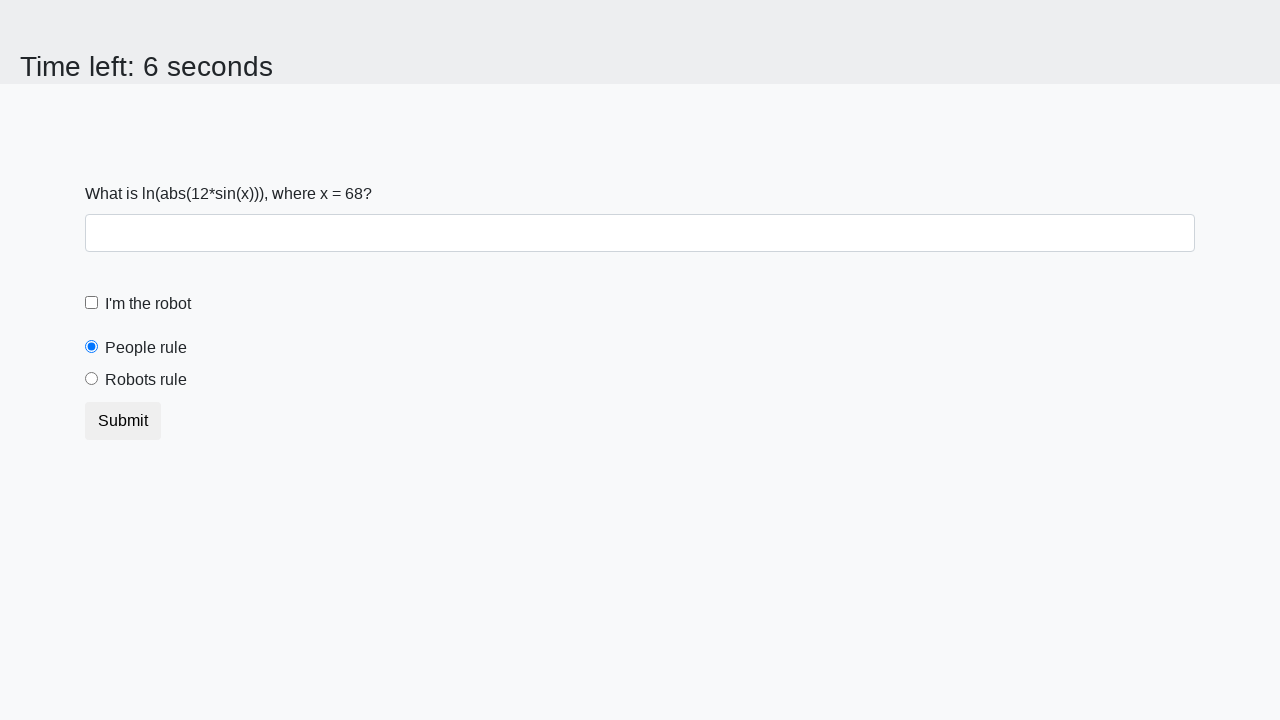

Calculated the result using formula: log(abs(12*sin(68))) = 2.3772409021114727
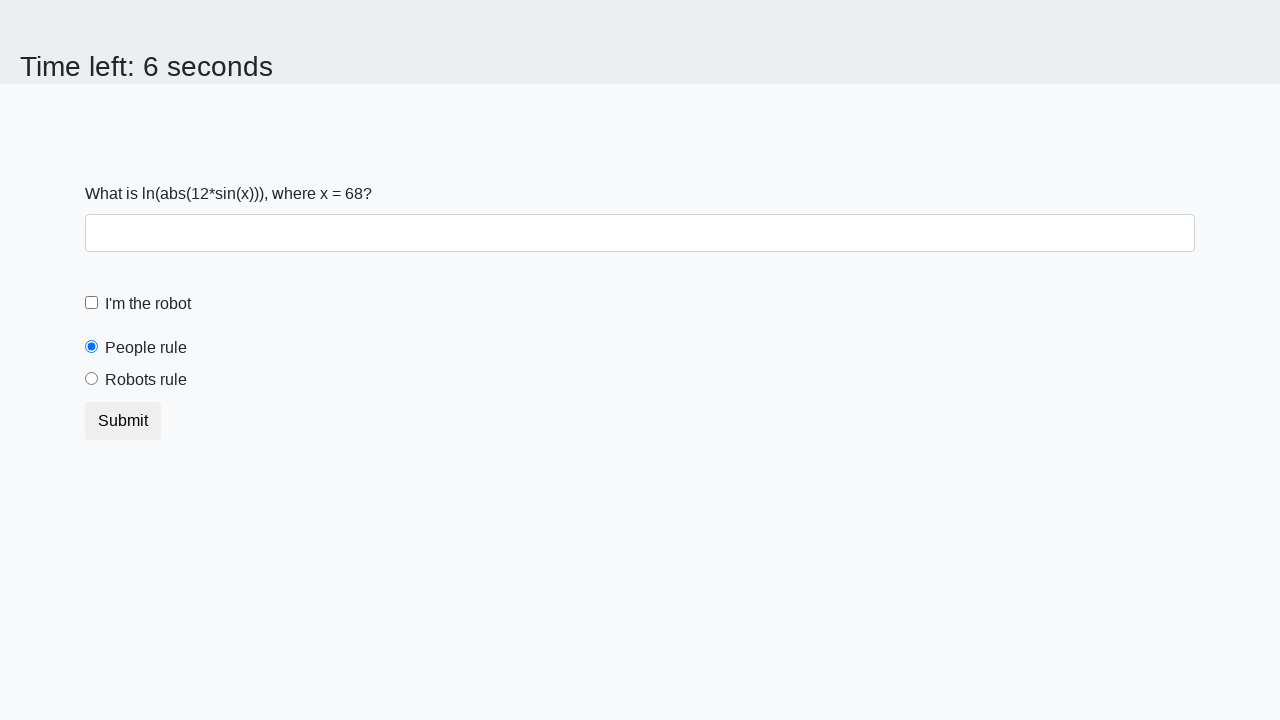

Filled answer field with calculated result: 2.3772409021114727 on #answer
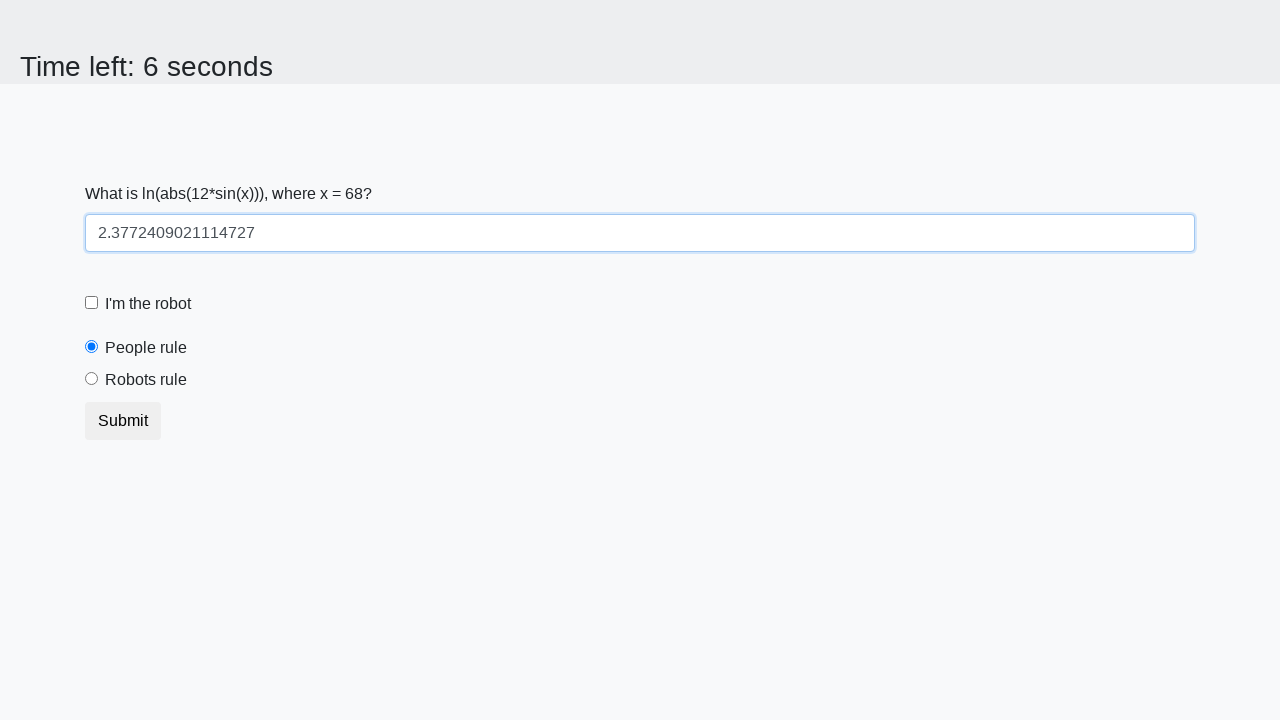

Checked the robot checkbox at (148, 304) on [for='robotCheckbox']
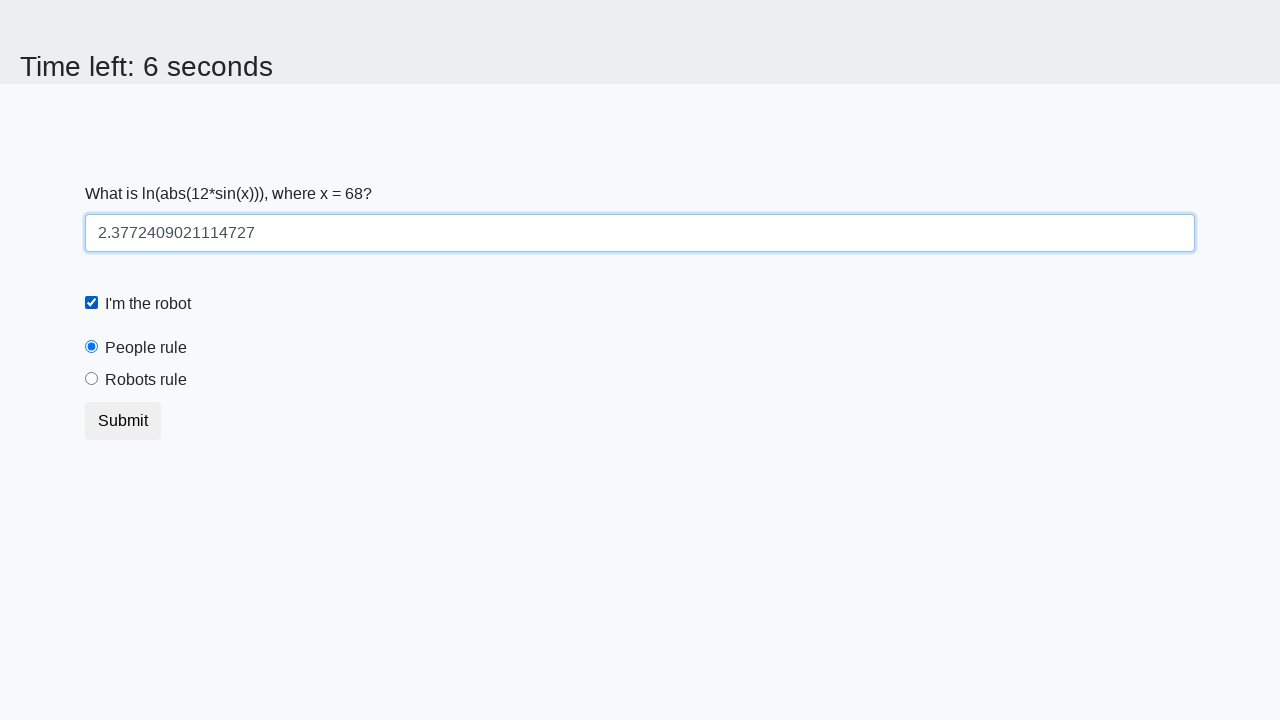

Selected the robots rule radio button at (146, 380) on [for='robotsRule']
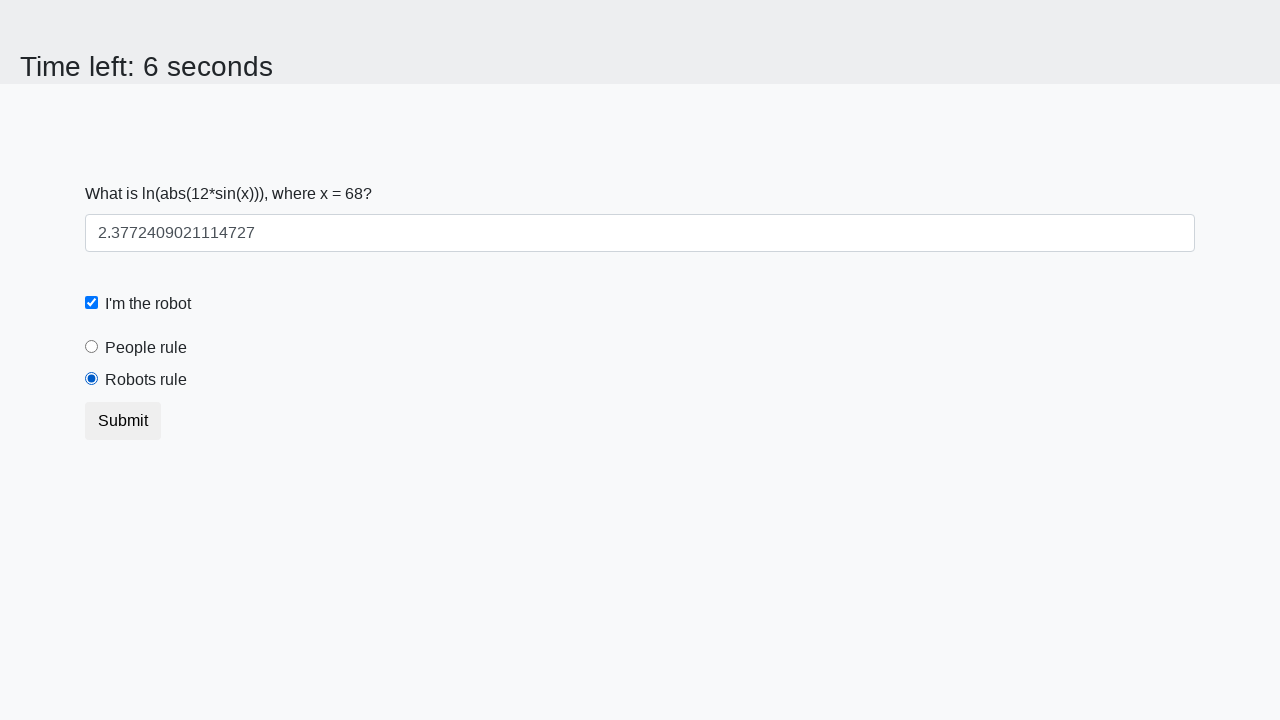

Clicked the Submit button at (123, 421) on button:has-text('Submit')
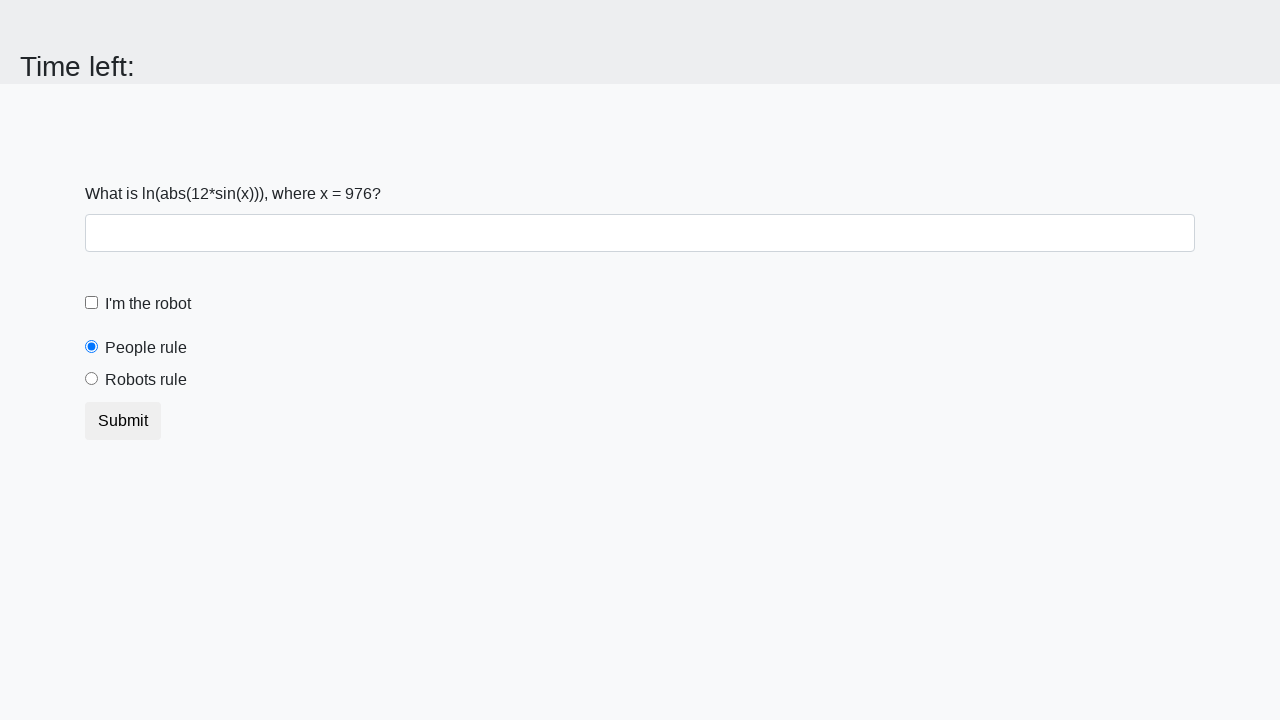

Waited 1000ms for form submission to complete
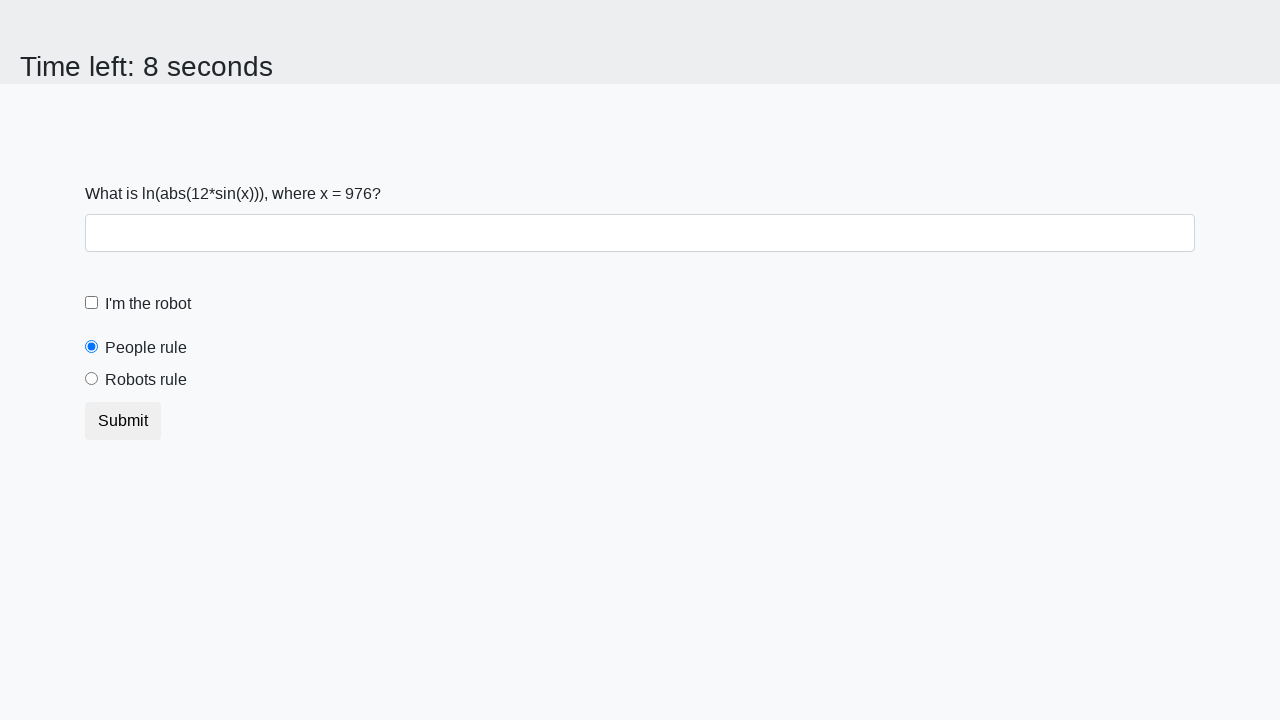

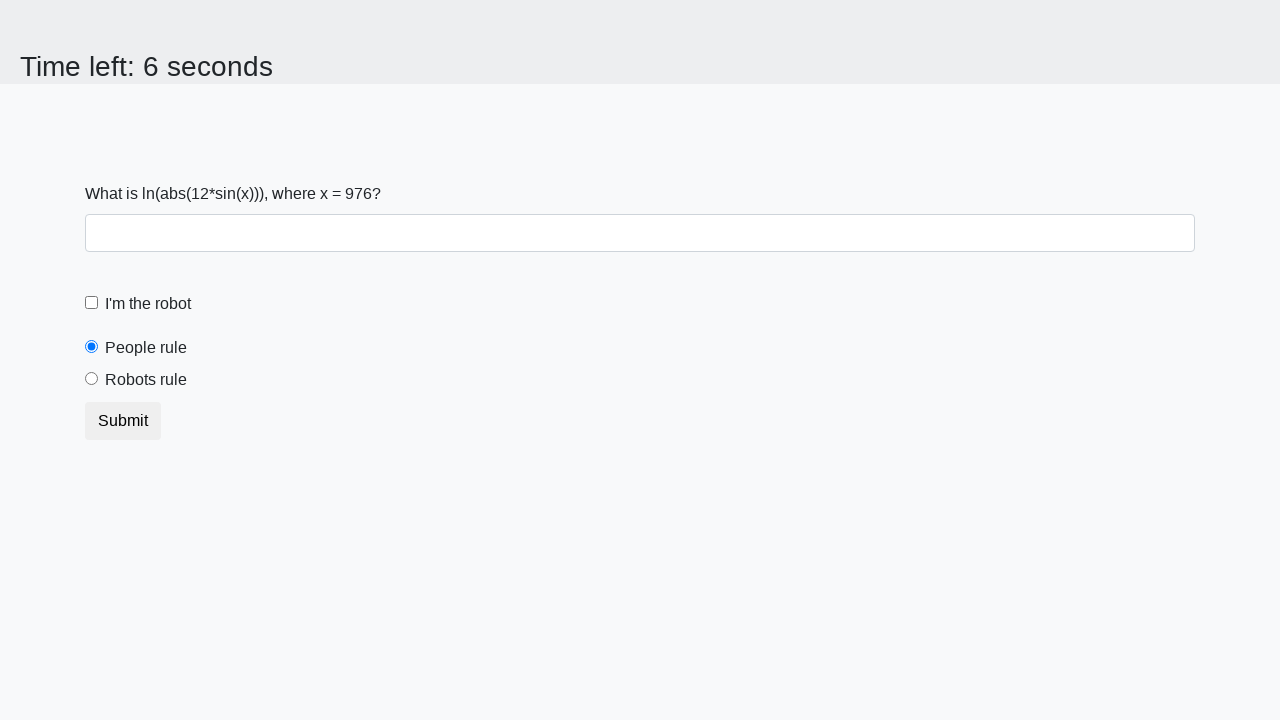